Navigates to the Brazilian COVID-19 health dashboard and clicks on a button element, testing basic page interaction with the dashboard interface.

Starting URL: https://covid.saude.gov.br/

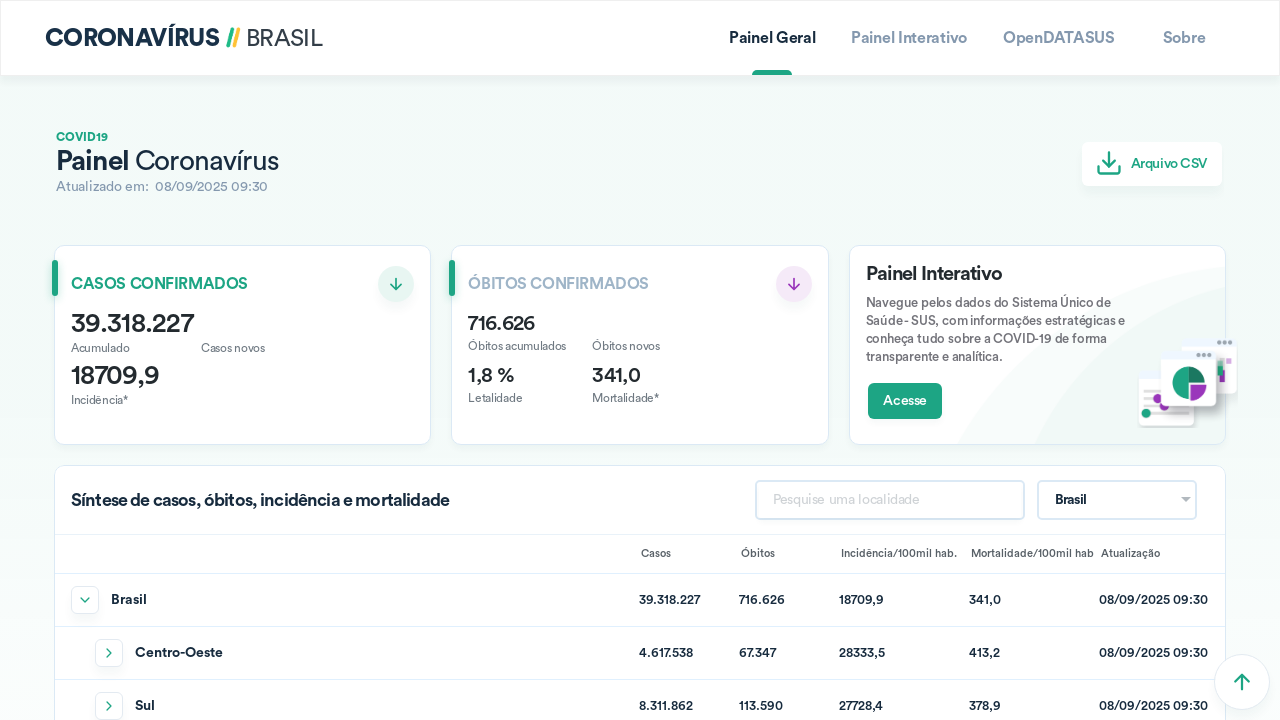

Navigated to Brazilian COVID-19 health dashboard
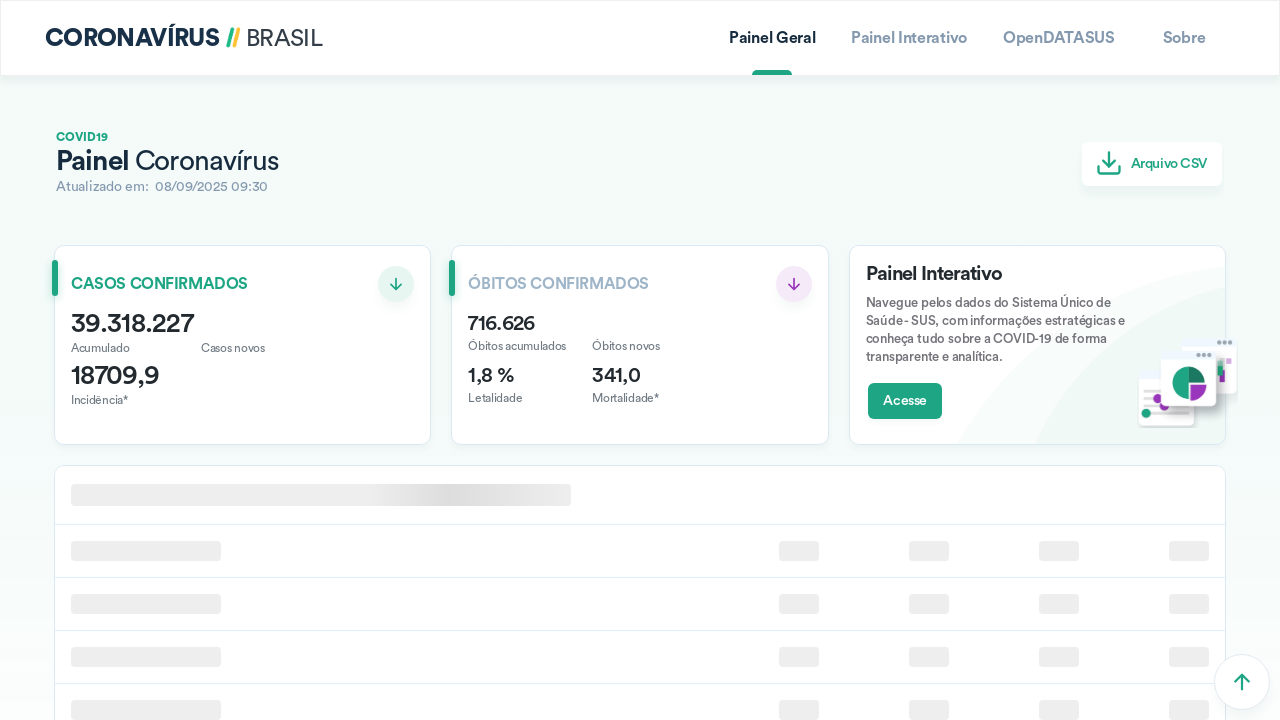

Button elements loaded on the dashboard
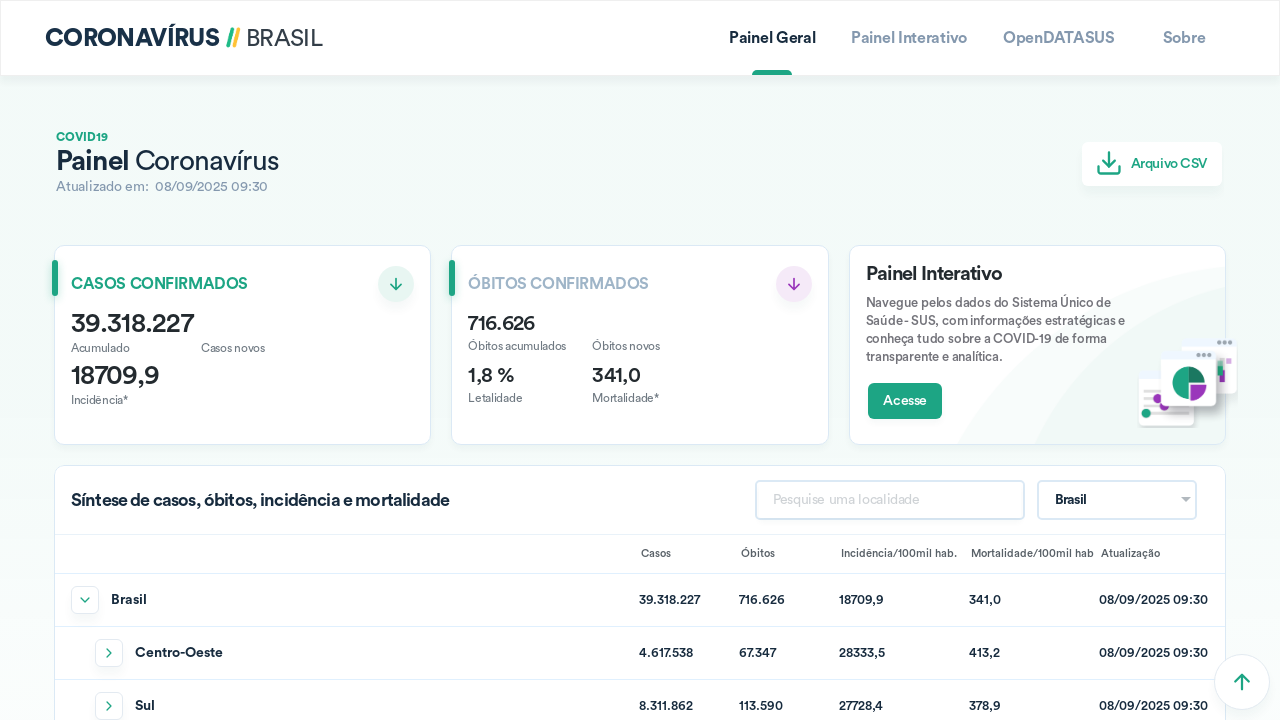

Located all button elements on the page
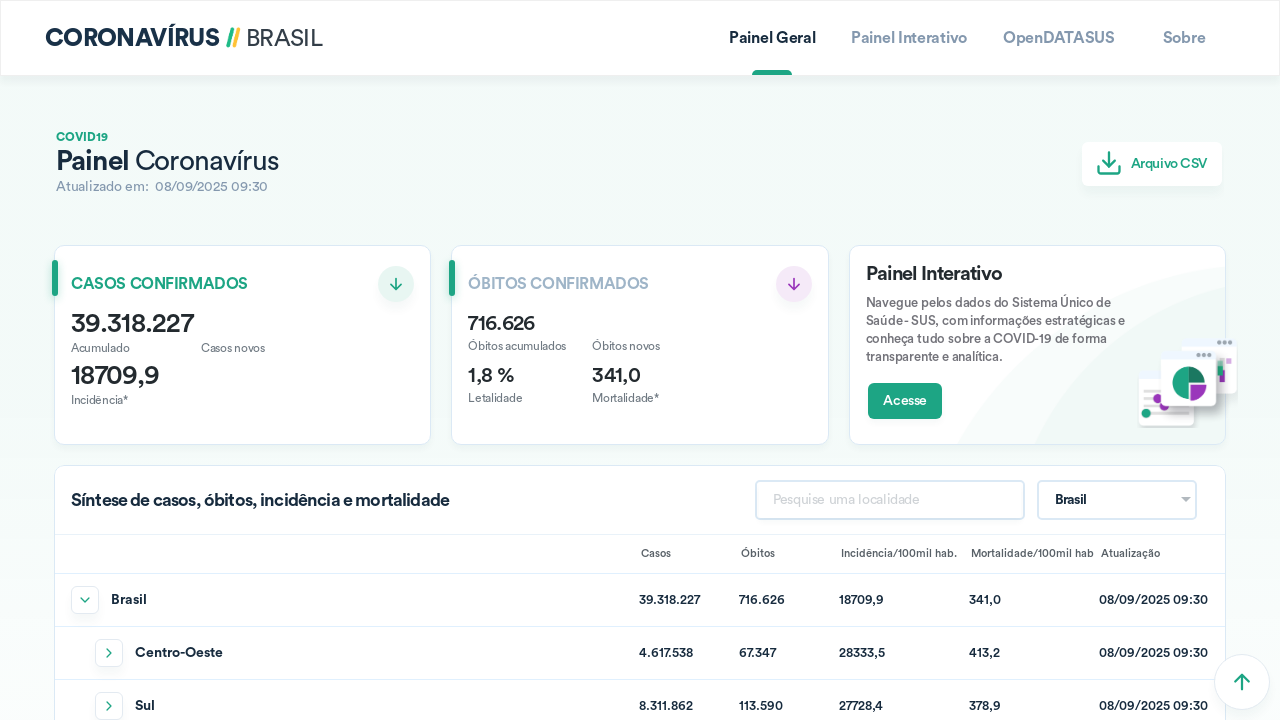

Clicked the third button element on the dashboard at (1059, 38) on .button >> nth=2
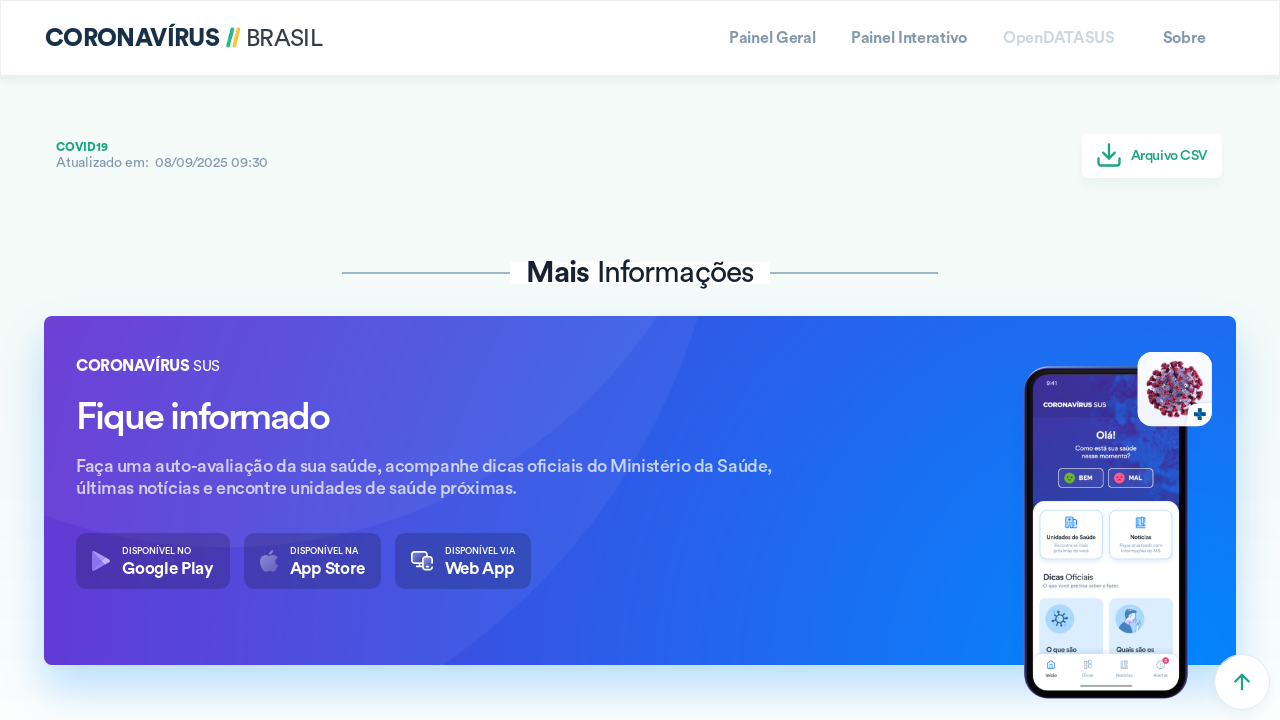

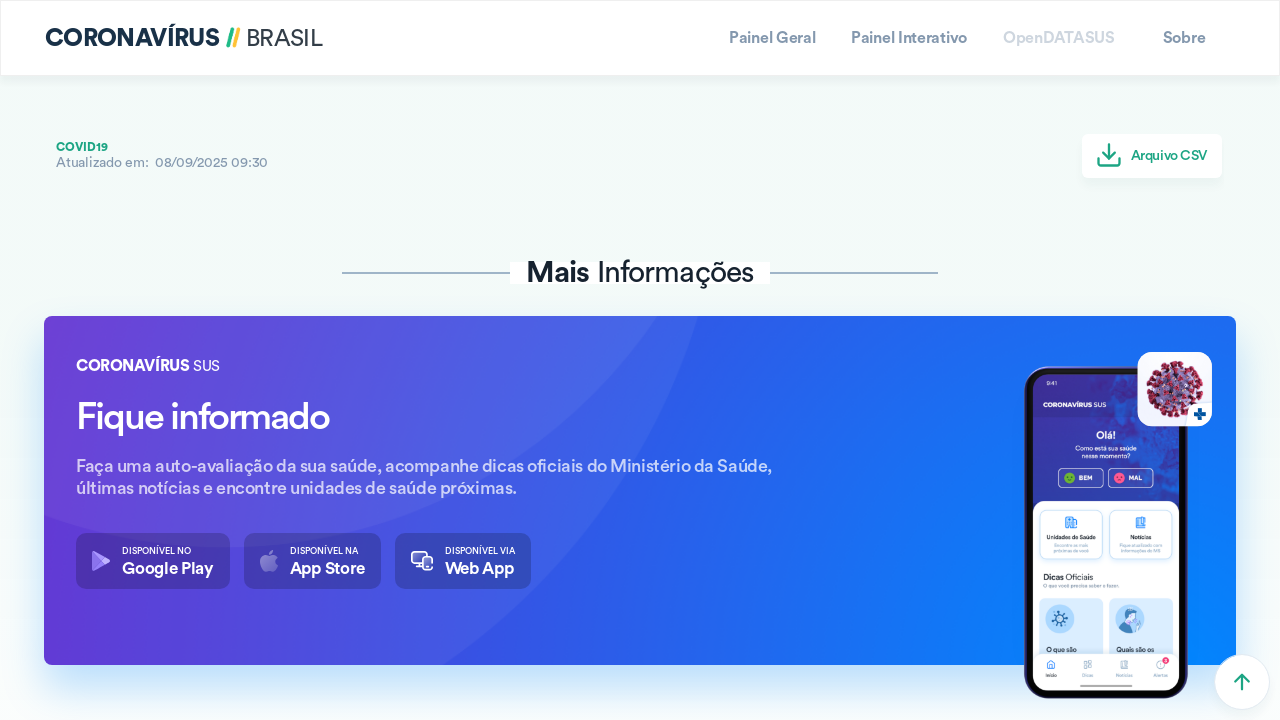